Tests a student interface by entering a user identifier (AW-4) in a bootbox input dialog, clicking OK, and then using keyboard navigation (Tab and Enter) to interact with media stream elements.

Starting URL: https://live.monetanalytics.com/stu_proc/student.html#

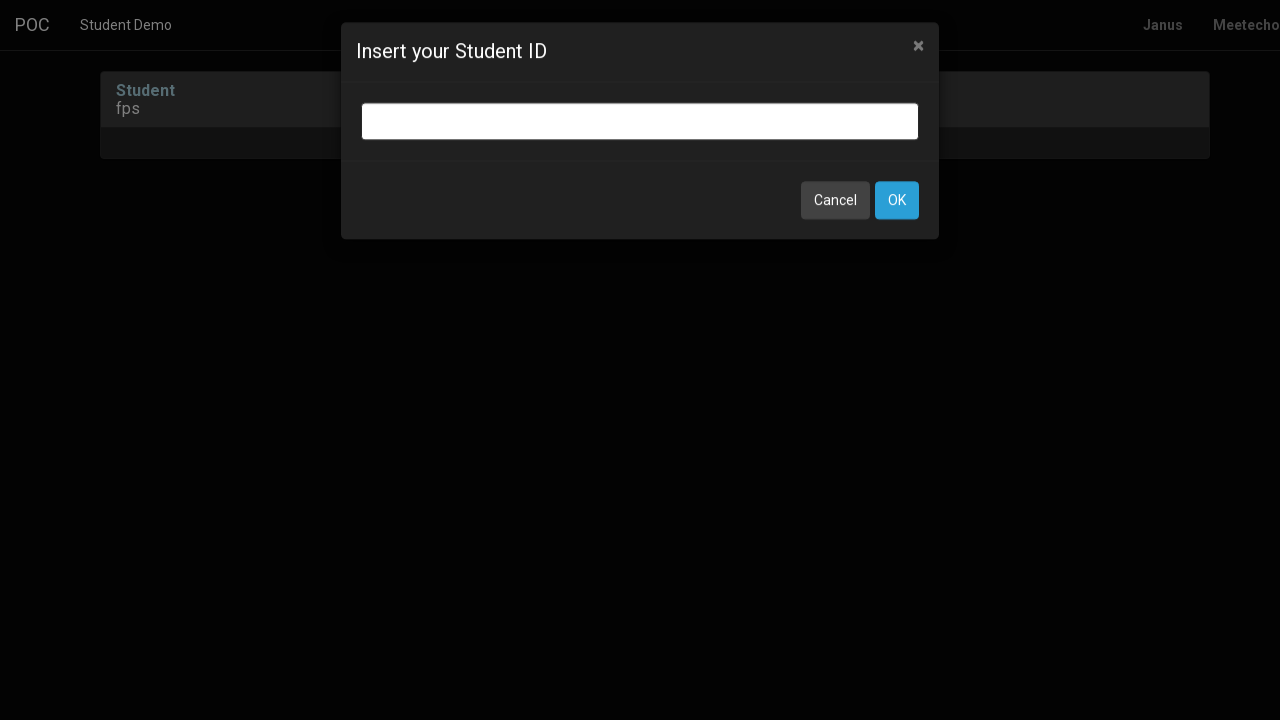

Bootbox input field loaded and ready
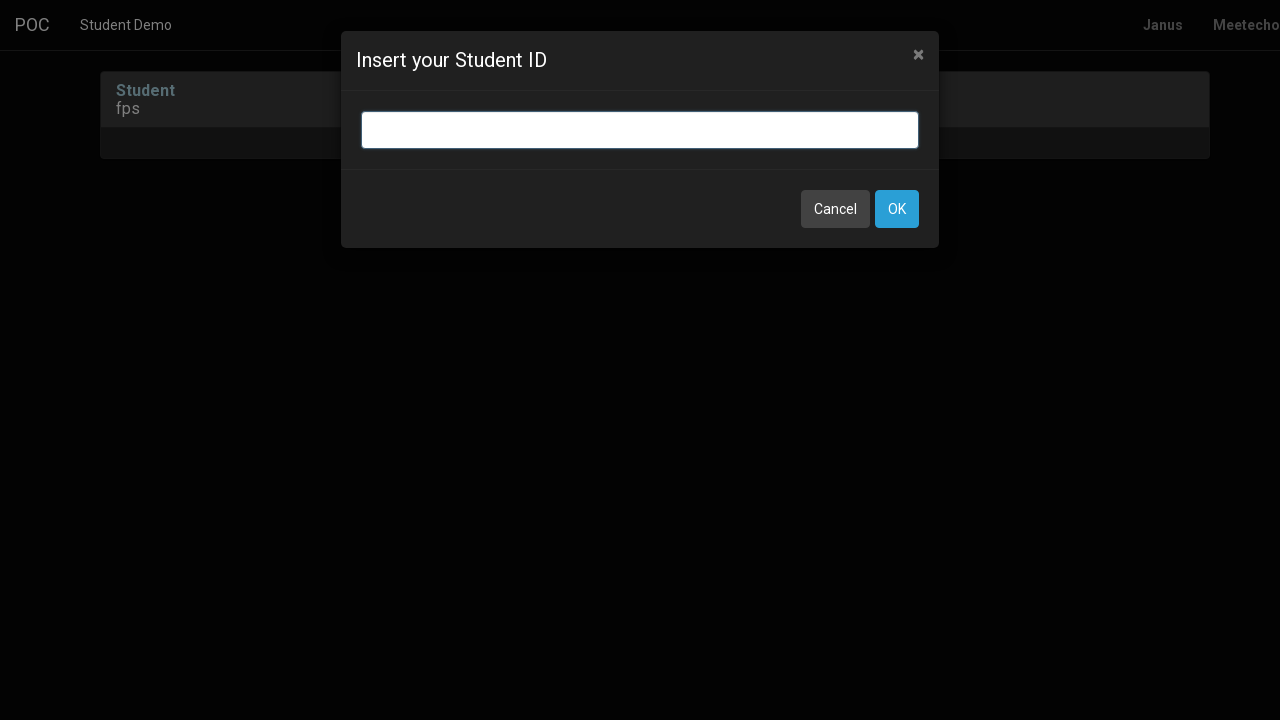

Entered student identifier 'AW-4' in bootbox input dialog on input.bootbox-input.bootbox-input-text.form-control
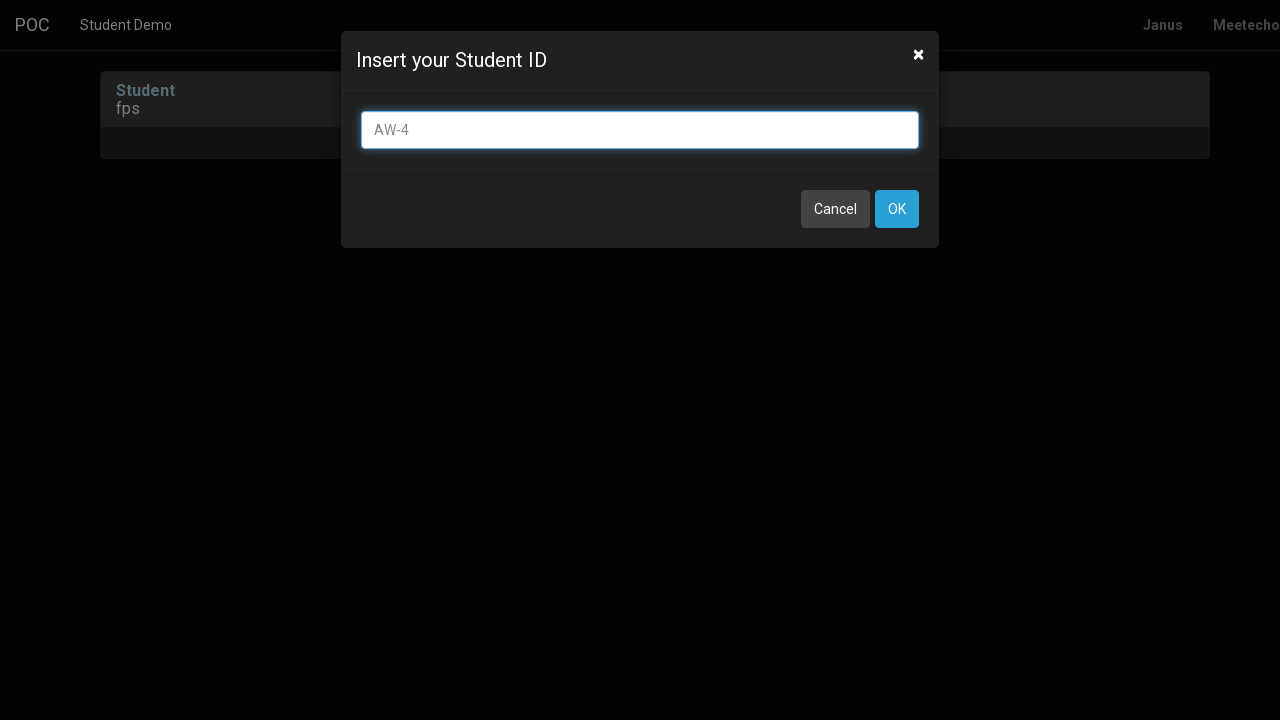

Clicked OK button to submit dialog at (897, 209) on button:has-text('OK')
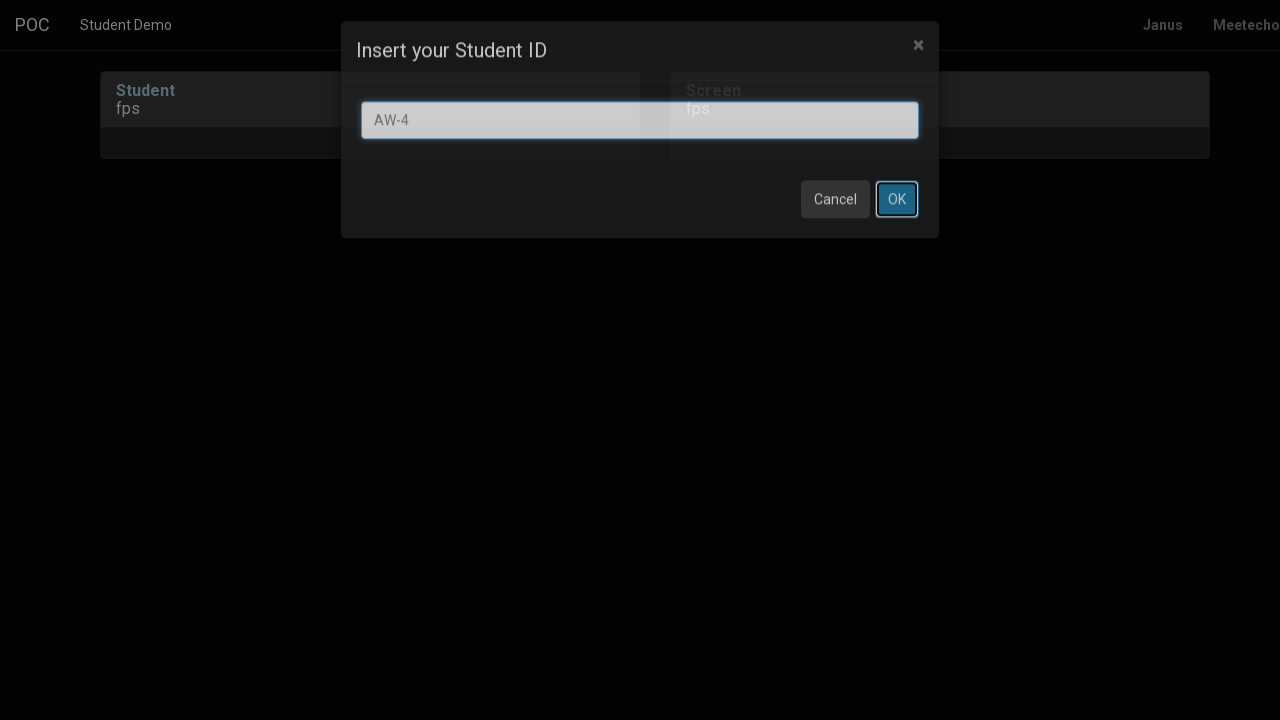

Waited 8 seconds for page to load after dialog submission
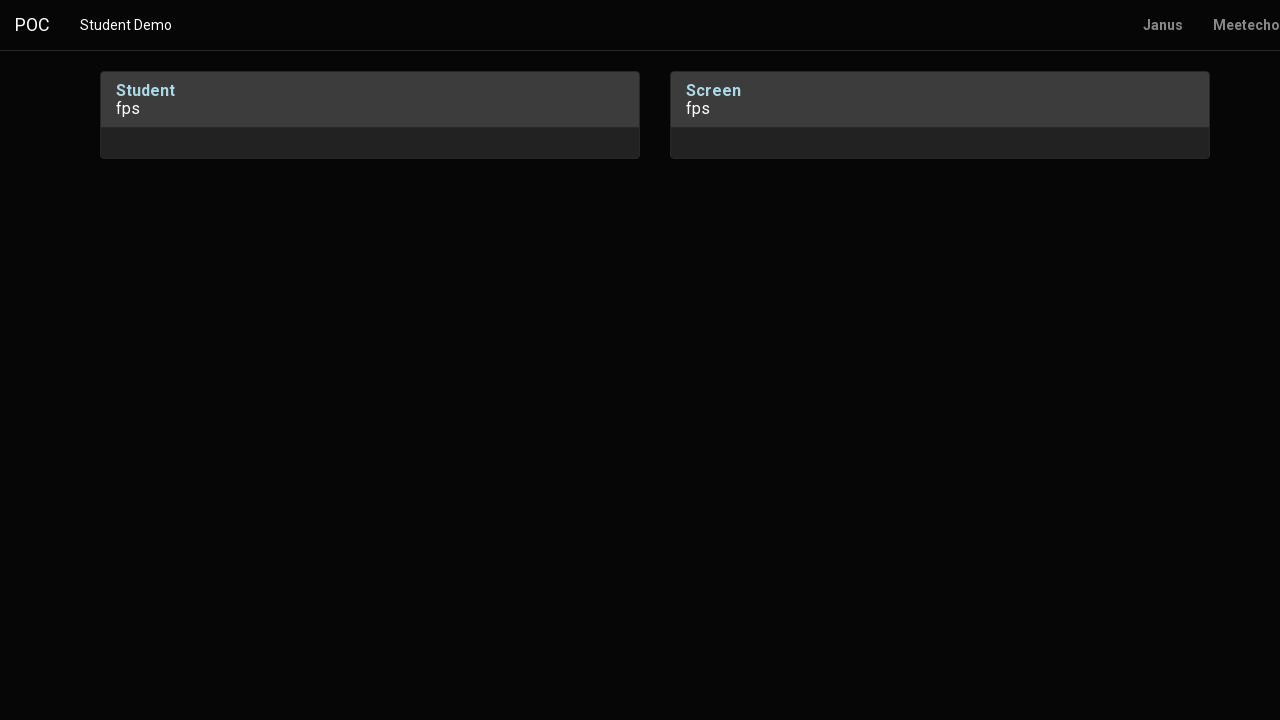

Pressed Tab to navigate to first media stream element
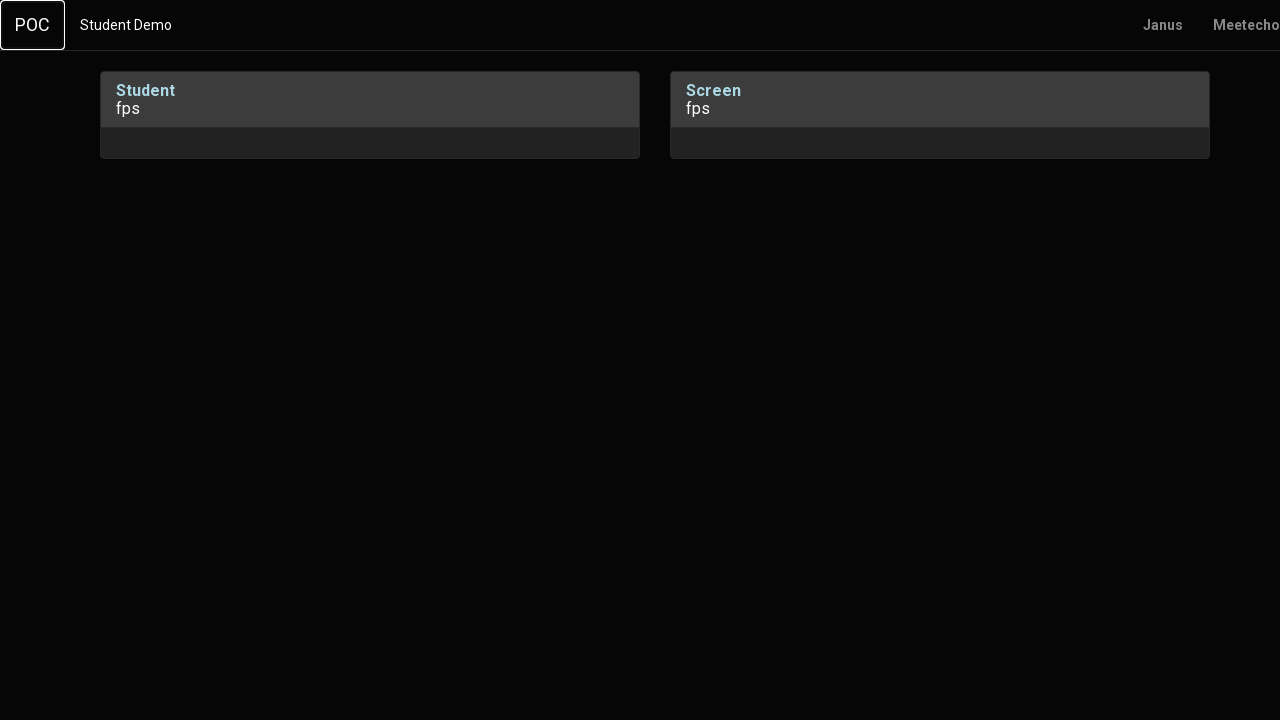

Waited 1 second after Tab navigation
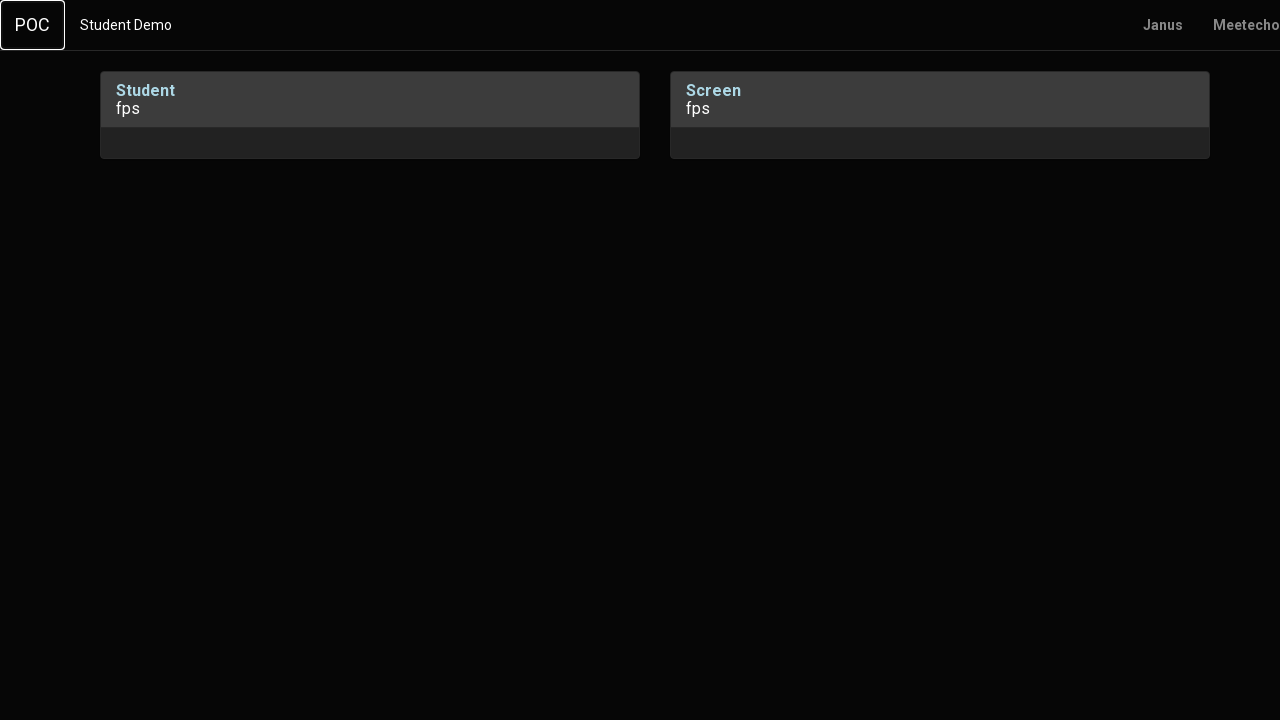

Pressed Enter to confirm/activate current element
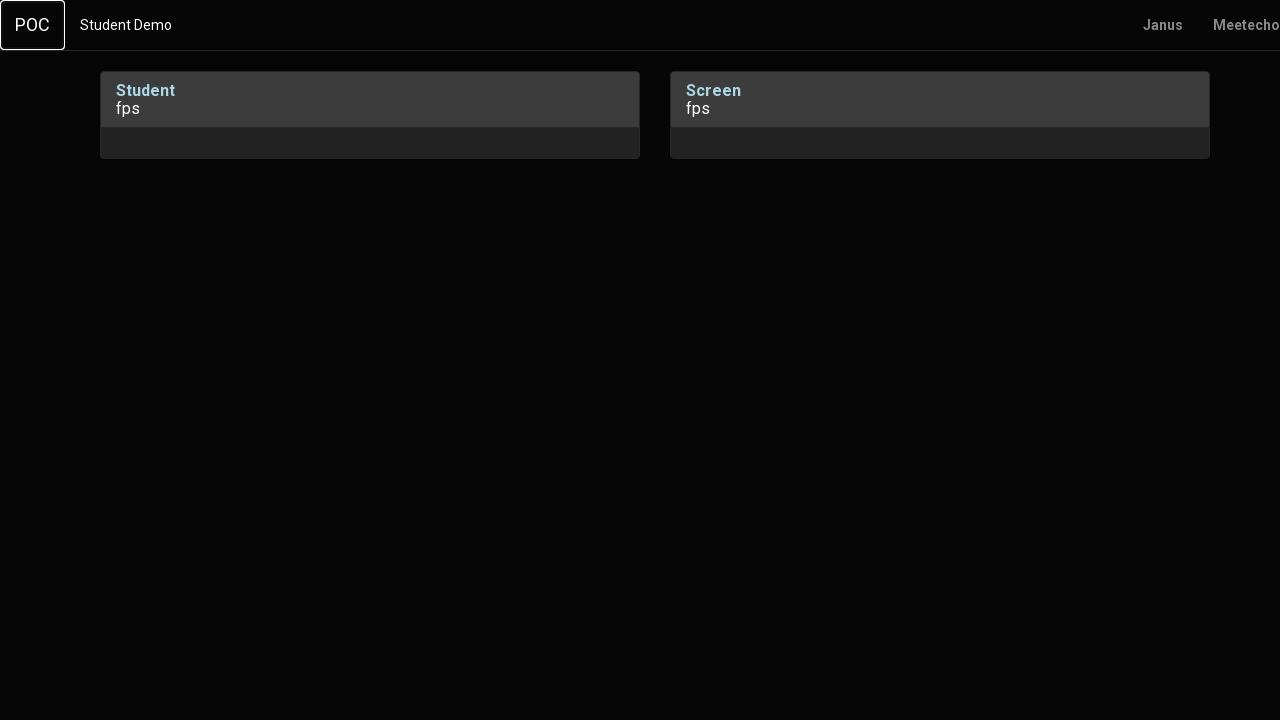

Waited 2 seconds after Enter confirmation
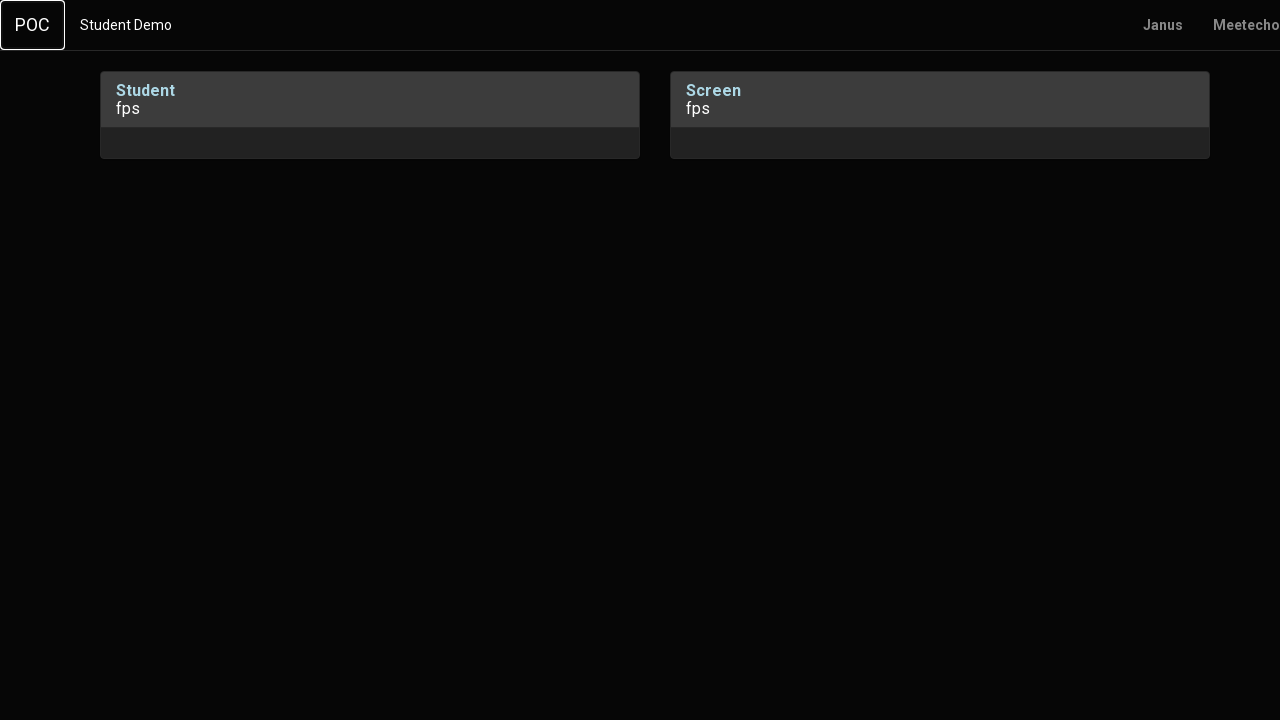

Pressed Tab to navigate to next element
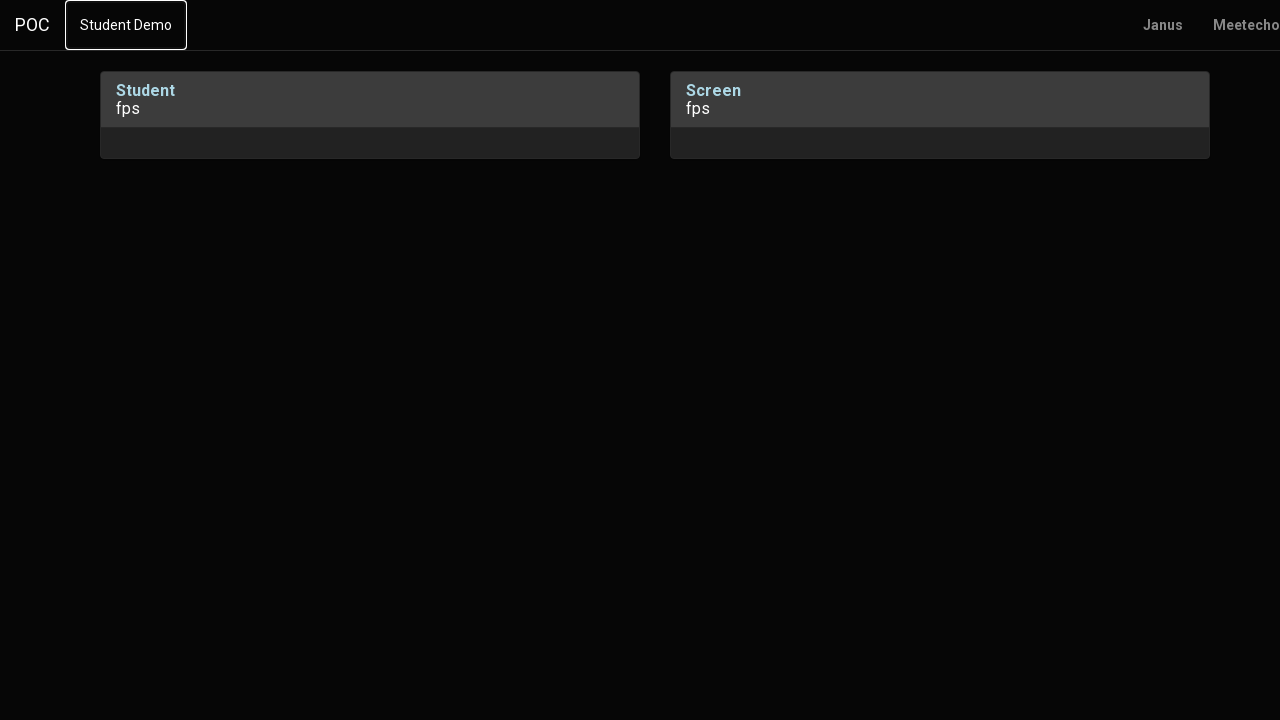

Waited 1 second after Tab navigation
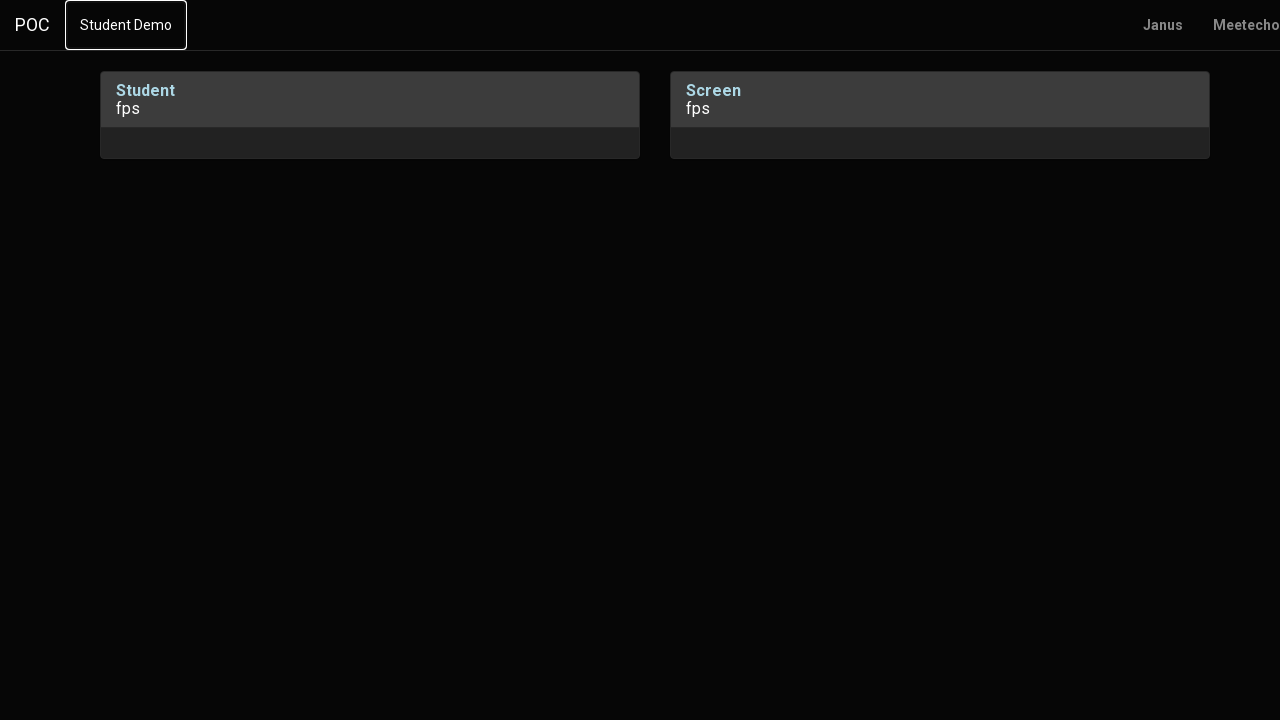

Pressed Tab again to navigate to another element
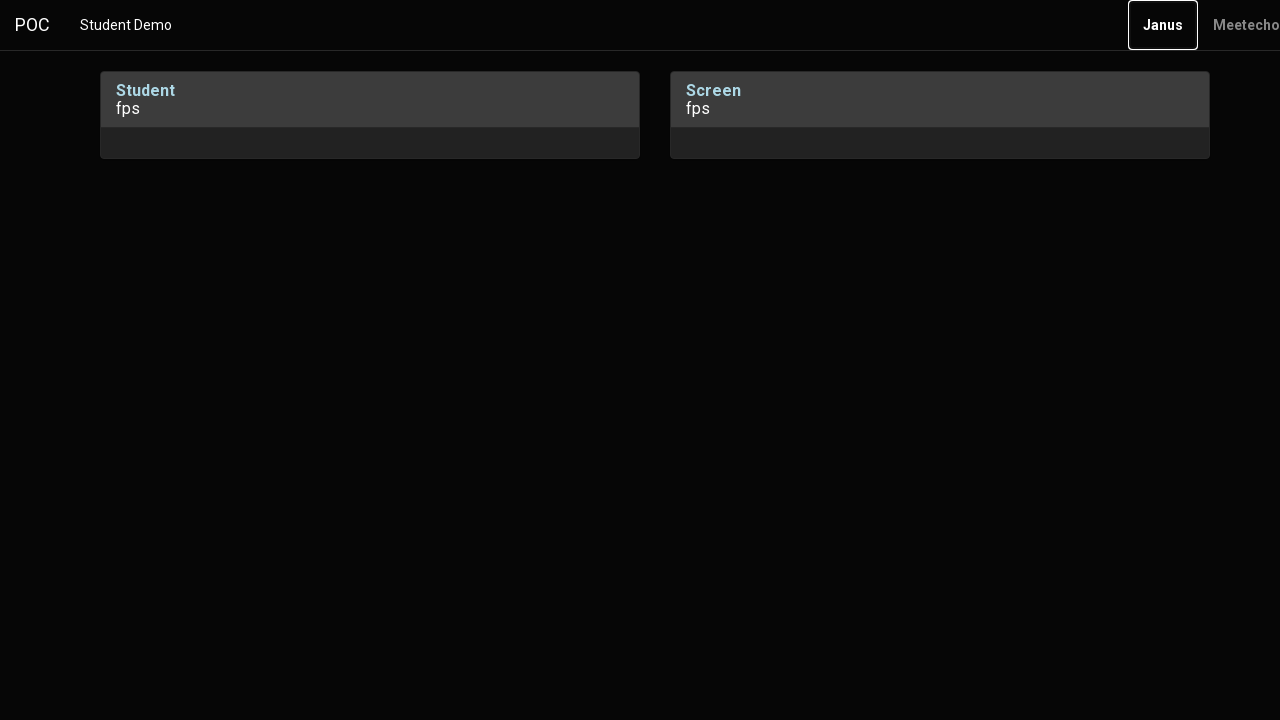

Waited 2 seconds after second Tab navigation
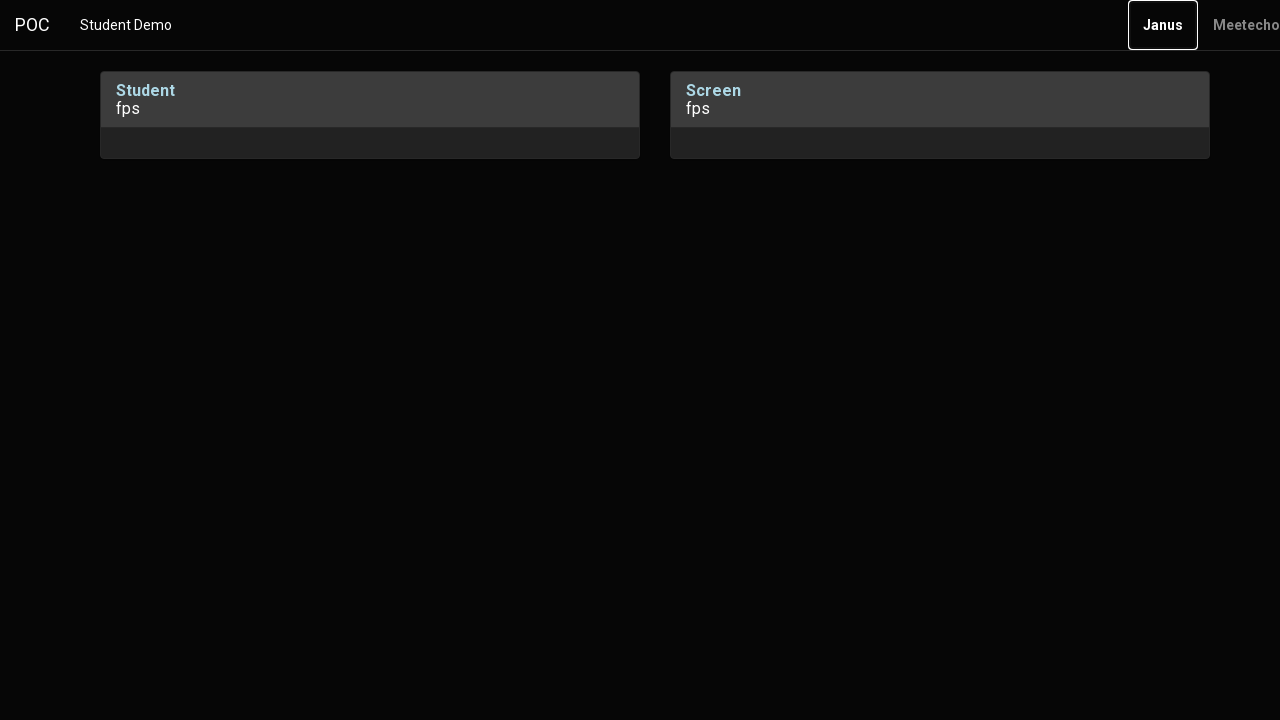

Pressed Enter to confirm final action on media stream element
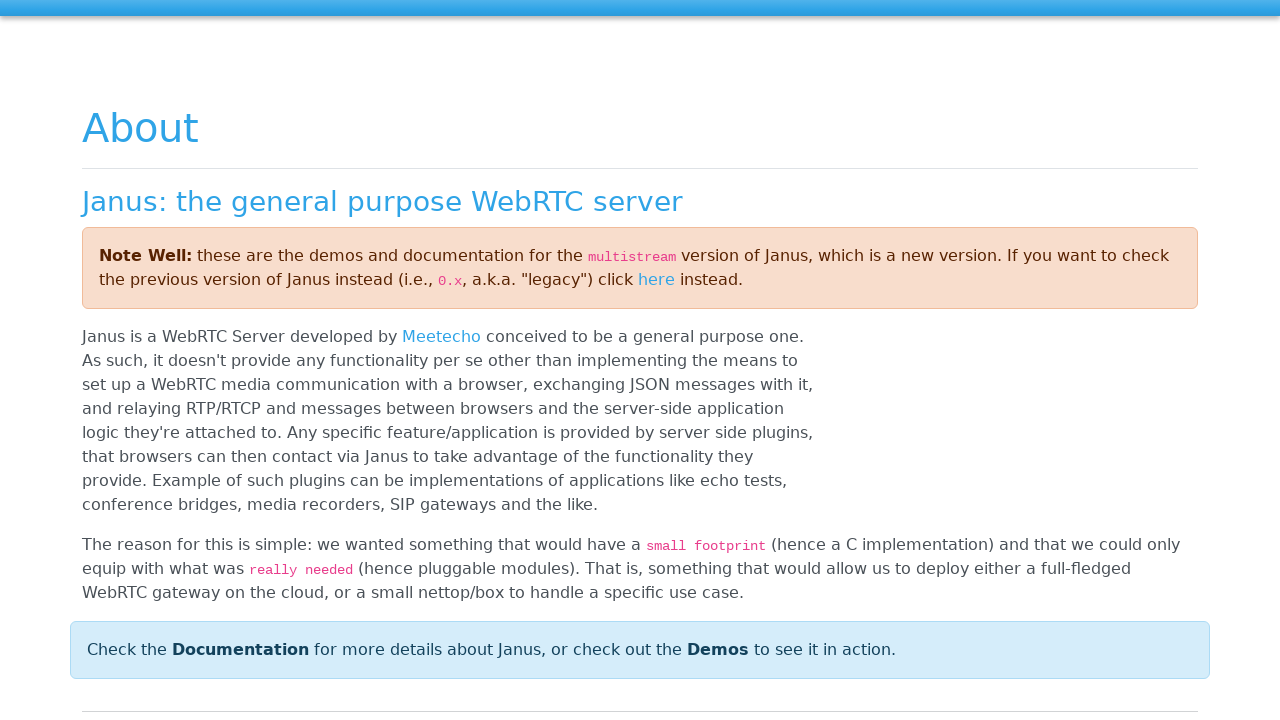

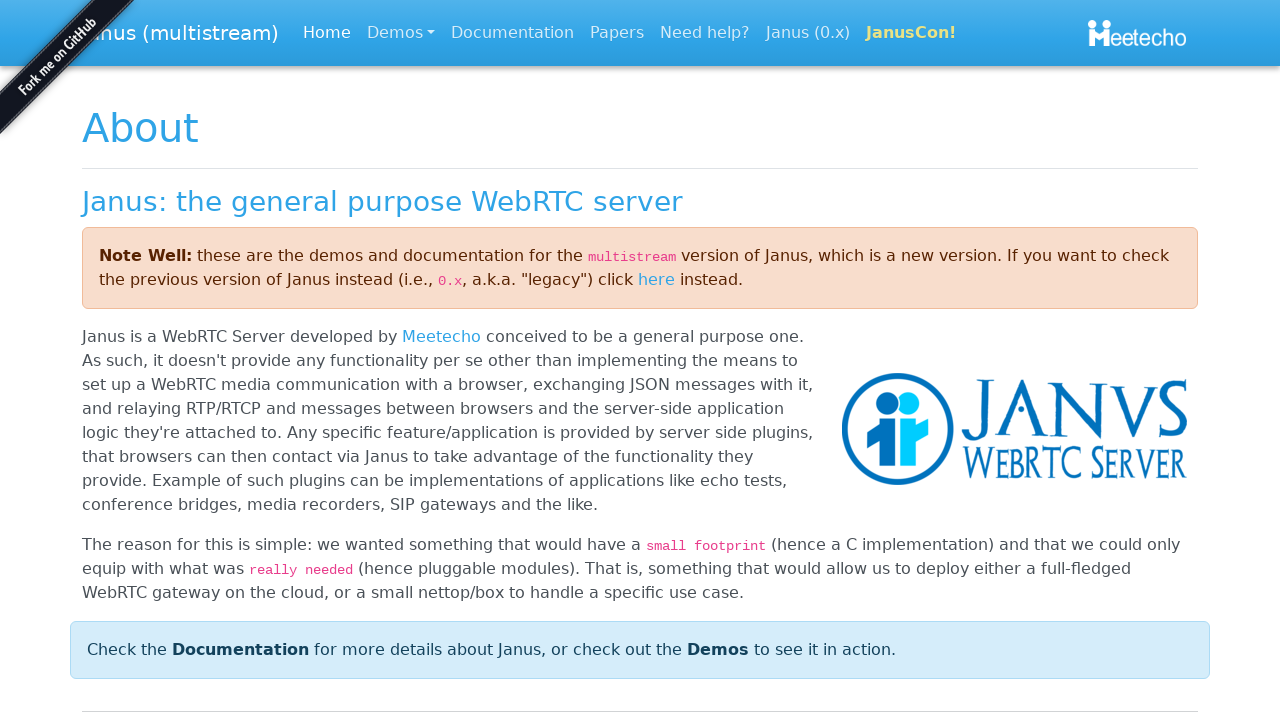